Tests date picker by clearing and entering a new date value

Starting URL: https://demoqa.com/date-picker

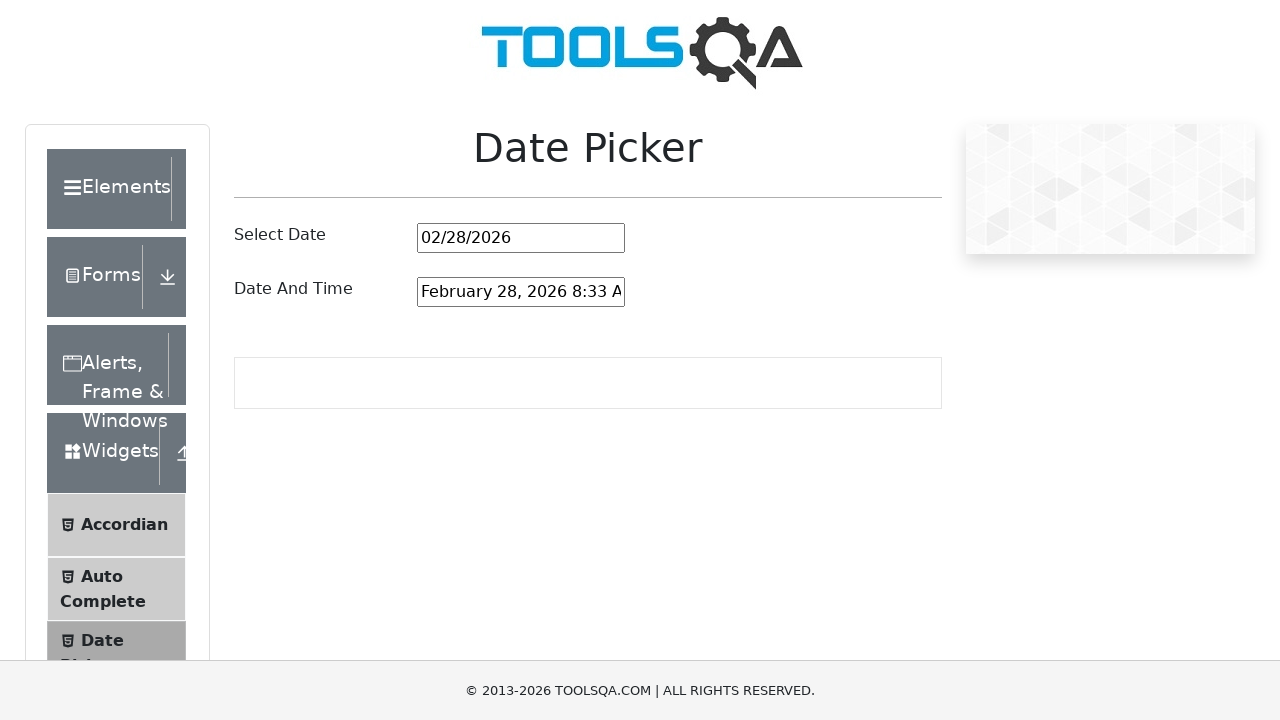

Cleared the date picker input field on #datePickerMonthYearInput
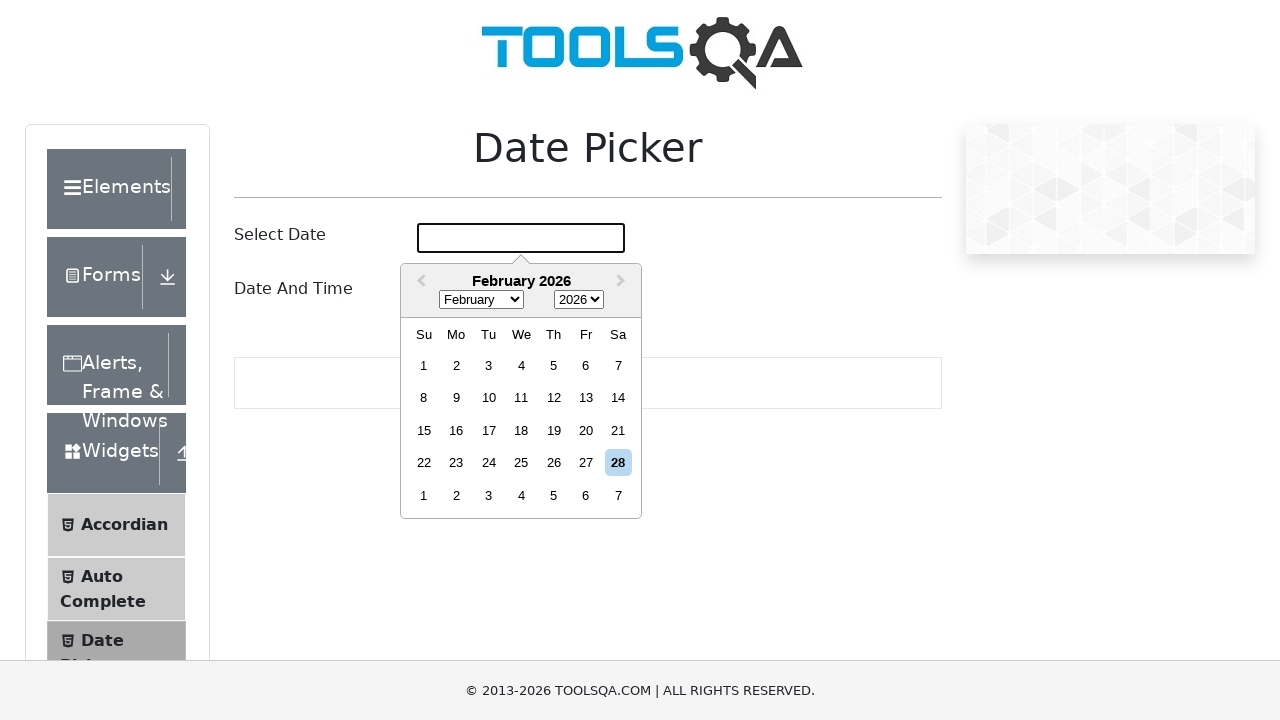

Entered new date value '05/08/1993' in the date picker on #datePickerMonthYearInput
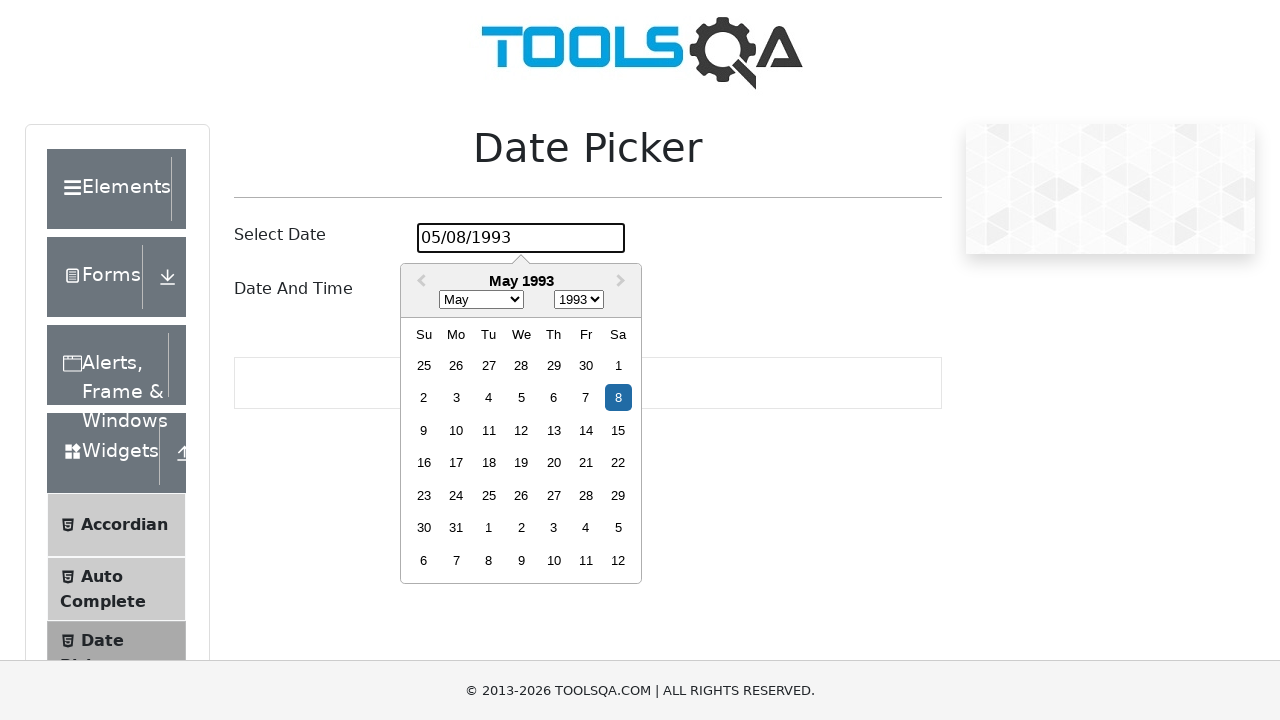

Pressed Enter to confirm the date selection on #datePickerMonthYearInput
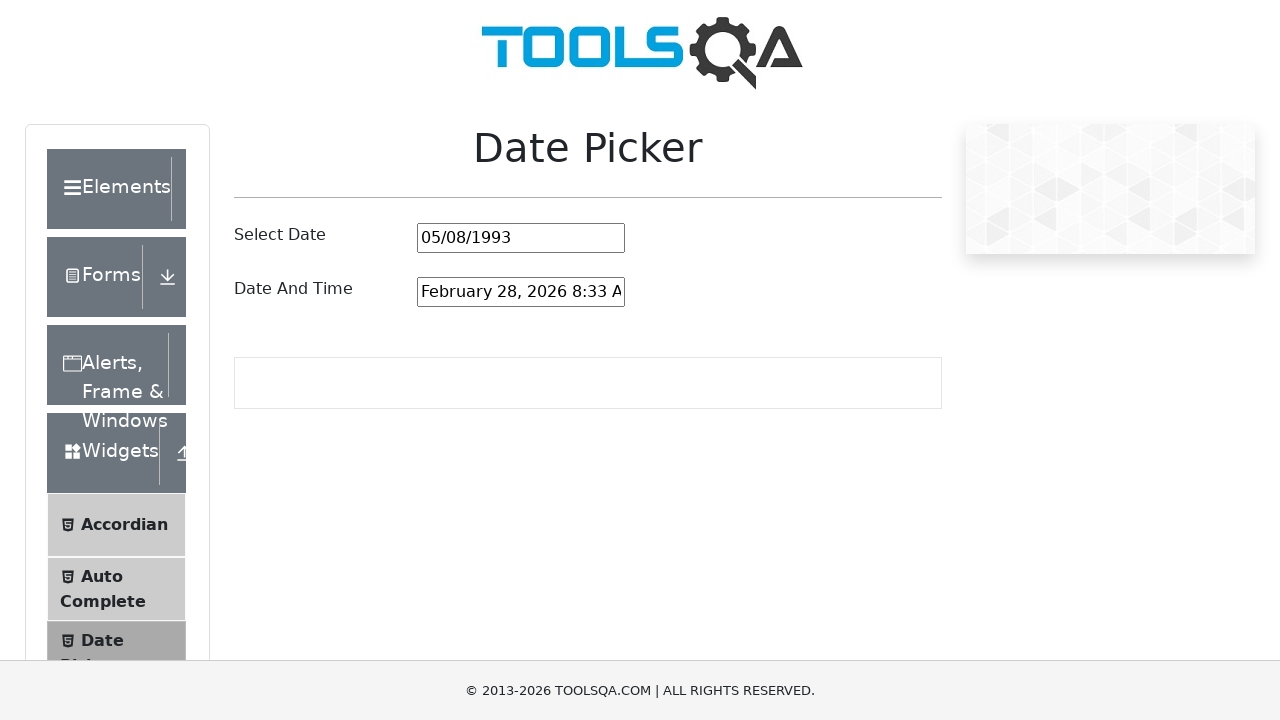

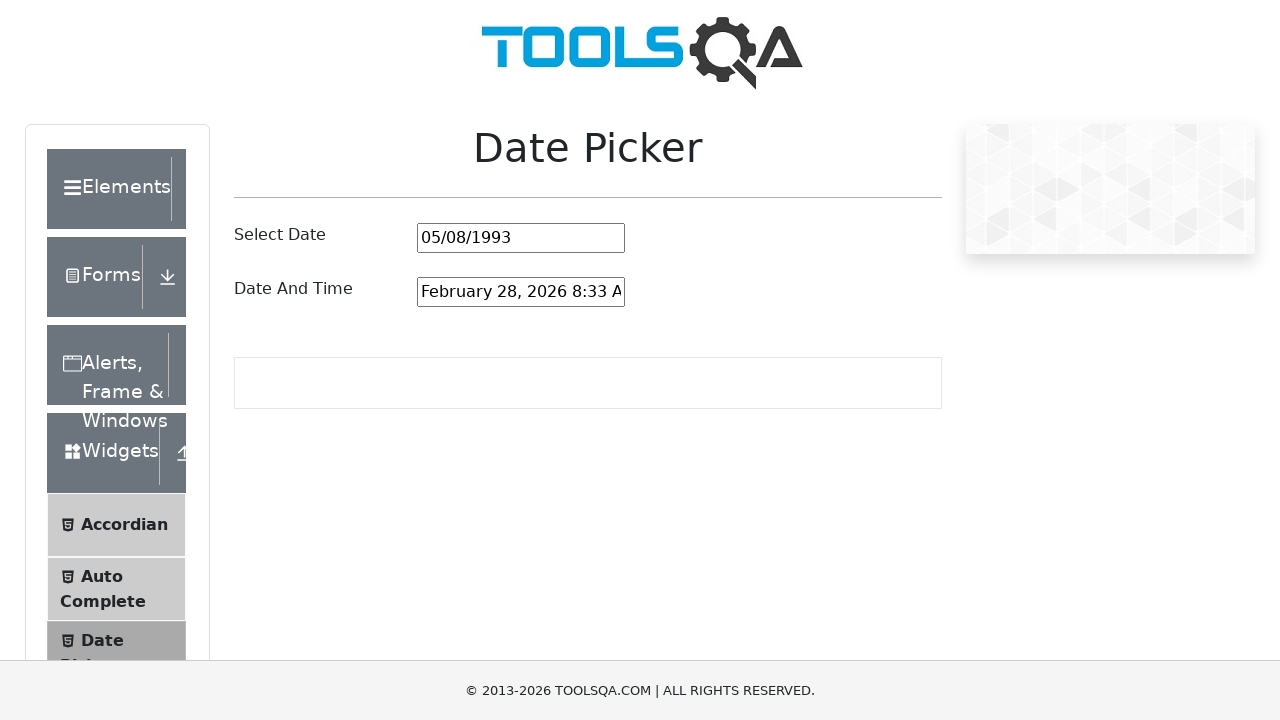